Navigates to a portfolio website and verifies the page loads successfully

Starting URL: https://hajimewatanabe.jp/portfolio/

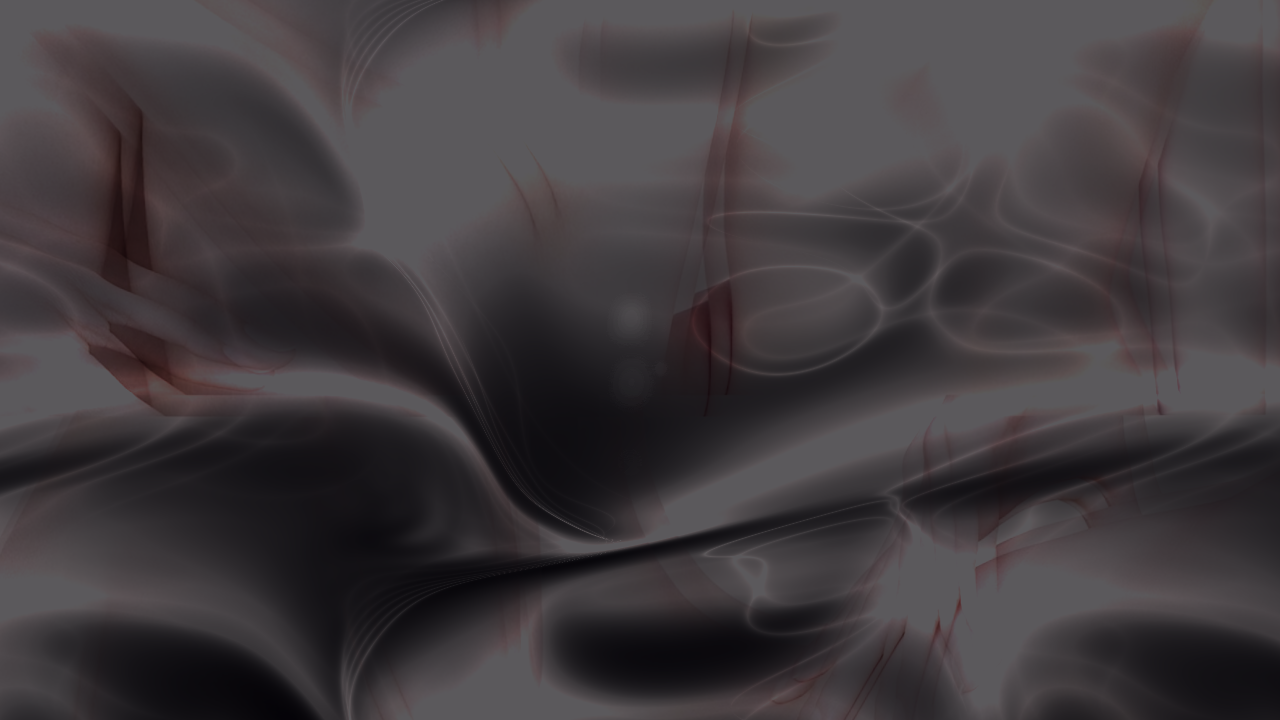

Waited for page to reach networkidle state
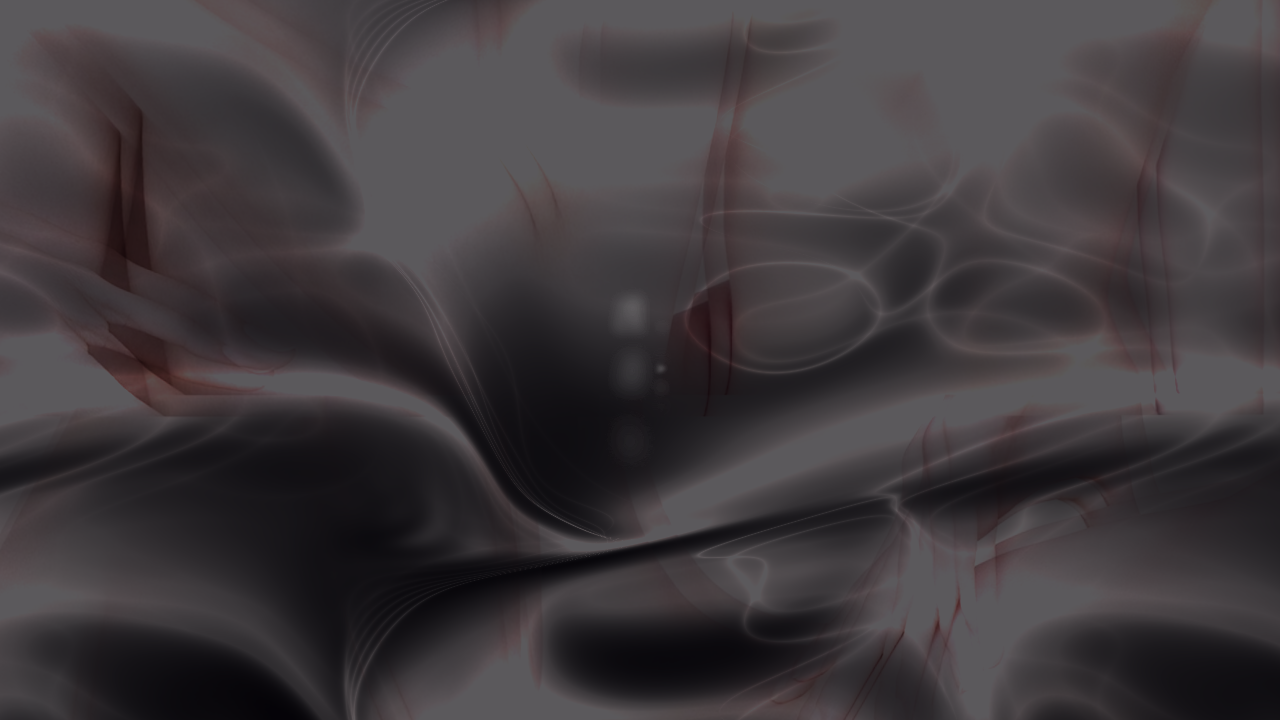

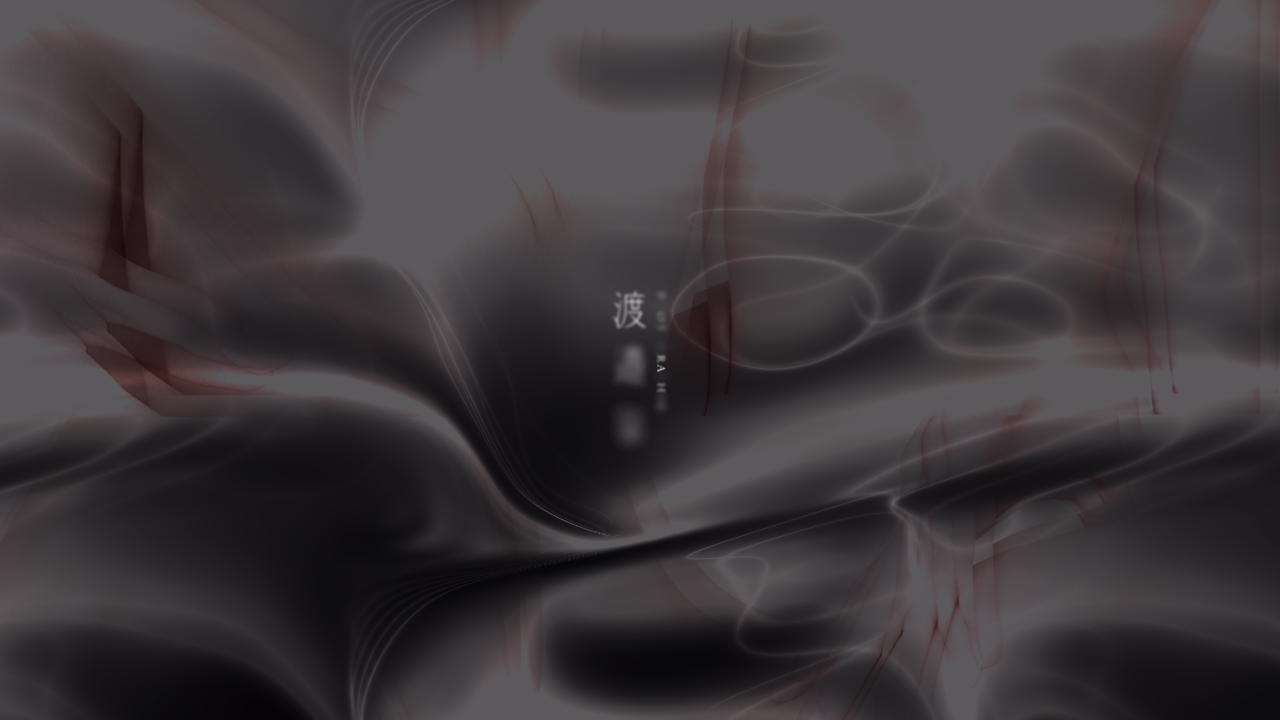